Tests alert handling functionality by clicking a button that triggers an alert and accepting it

Starting URL: https://demoqa.com/alerts

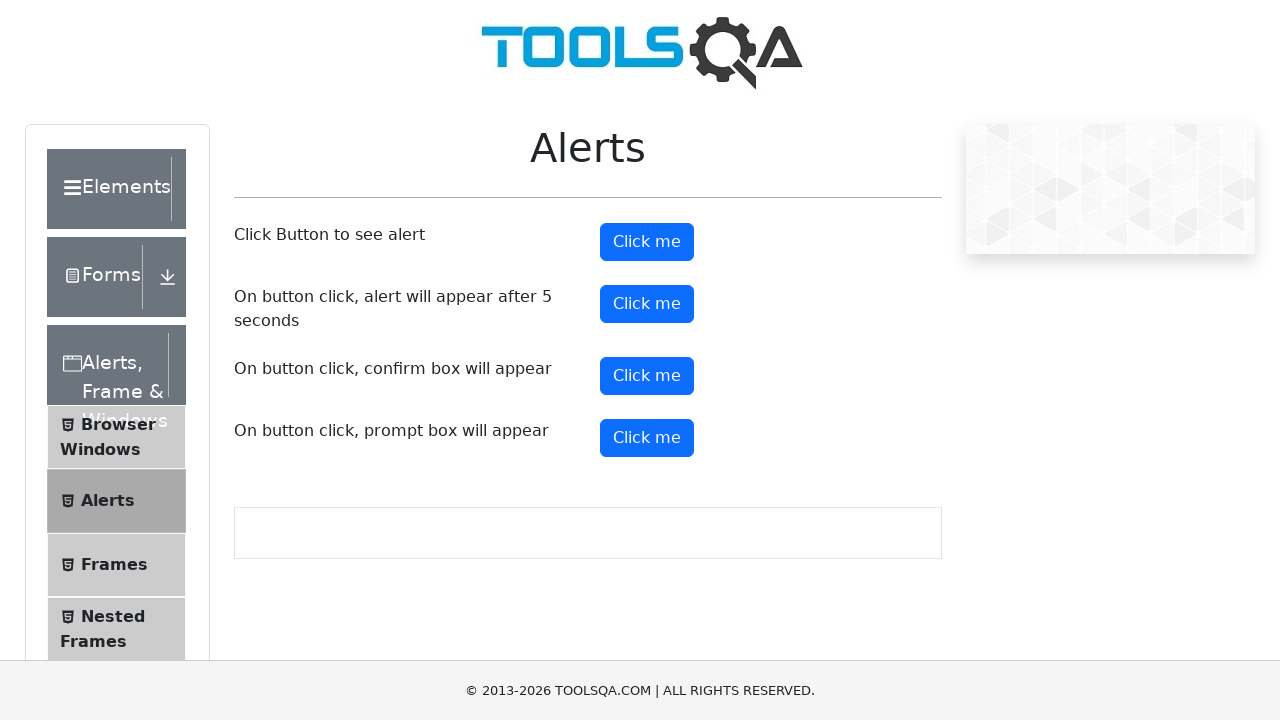

Clicked alert button to trigger alert dialog at (647, 242) on #alertButton
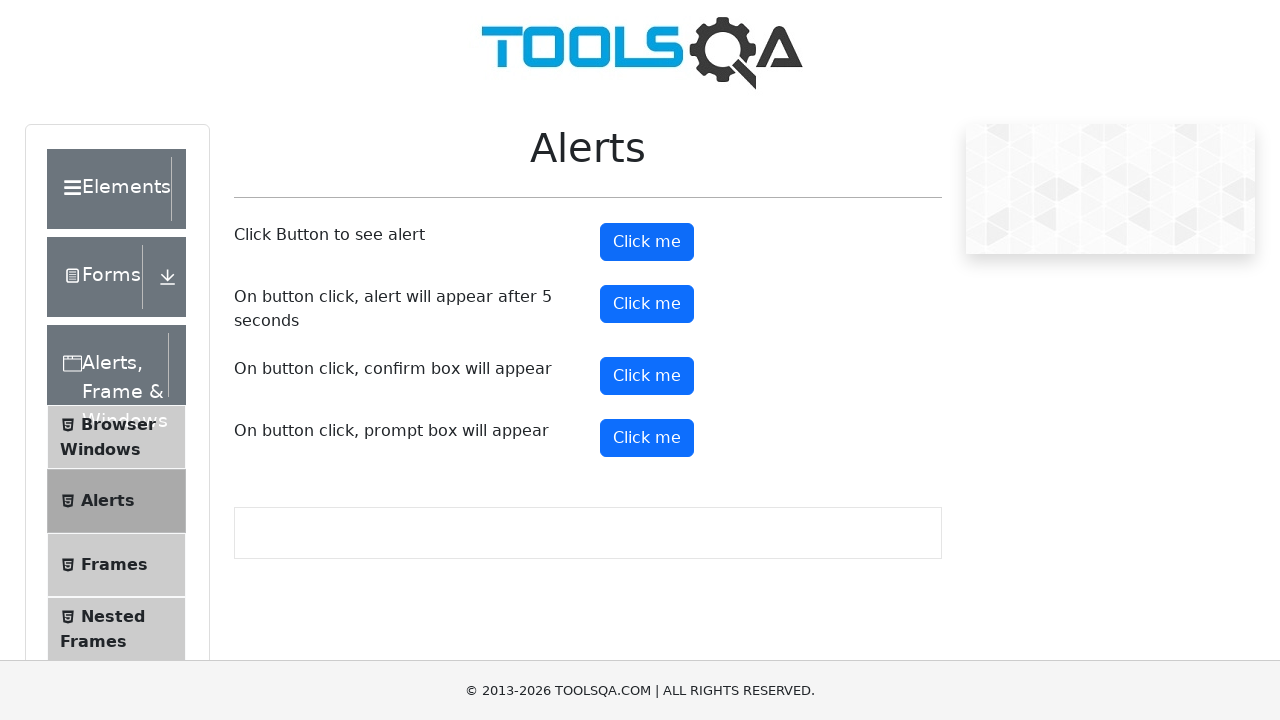

Set up dialog handler to accept alerts
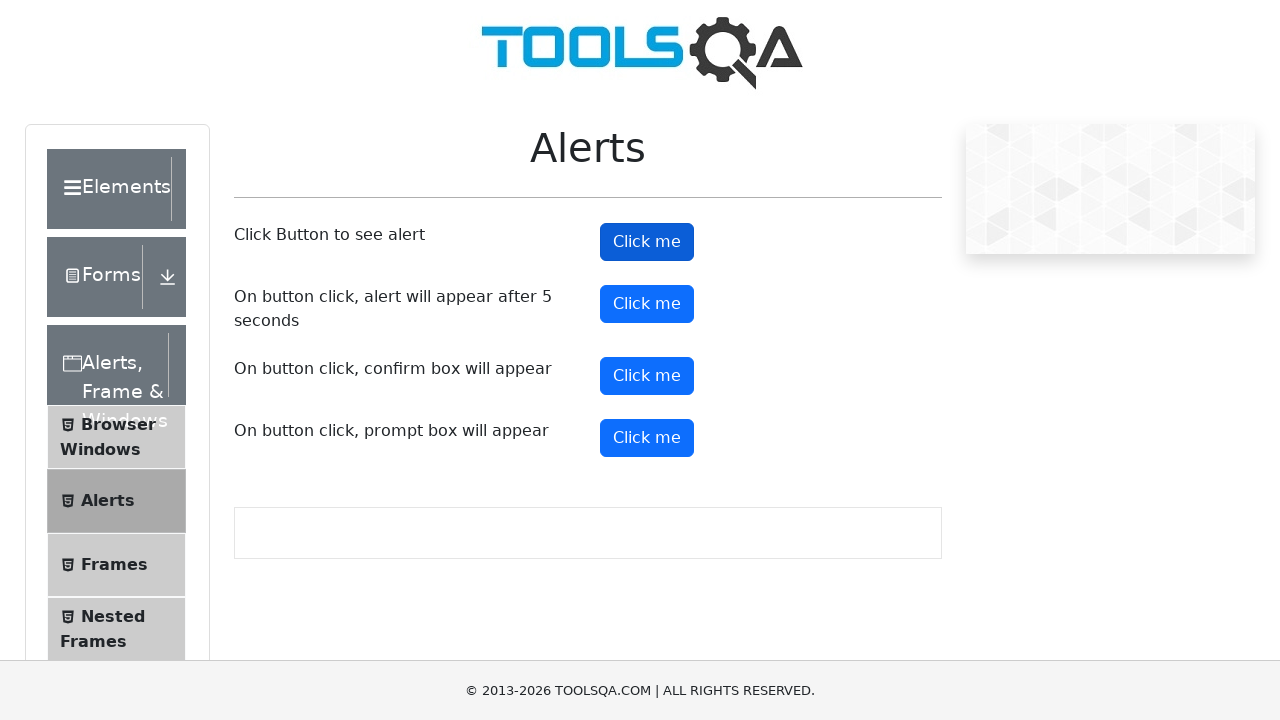

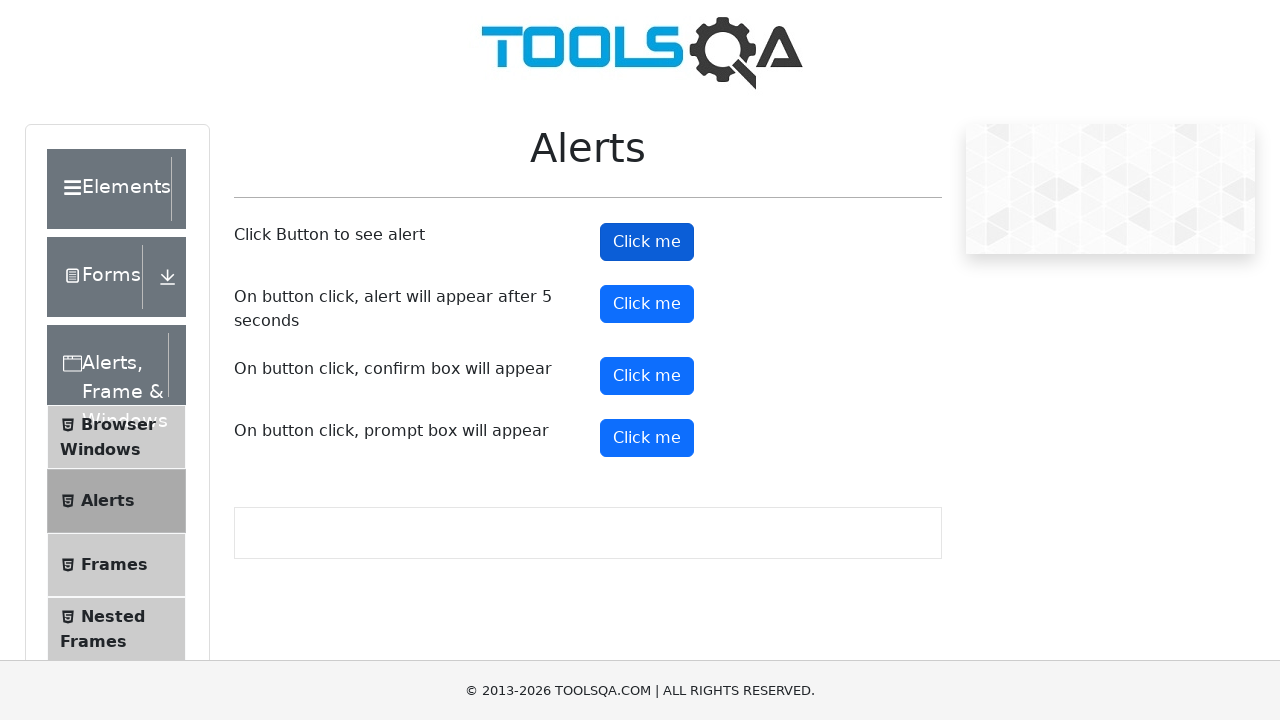